Tests random selection of multiple non-consecutive items using Ctrl/Cmd key to select items 3, 6, 7, 12, 14, and 20

Starting URL: https://automationfc.github.io/jquery-selectable/

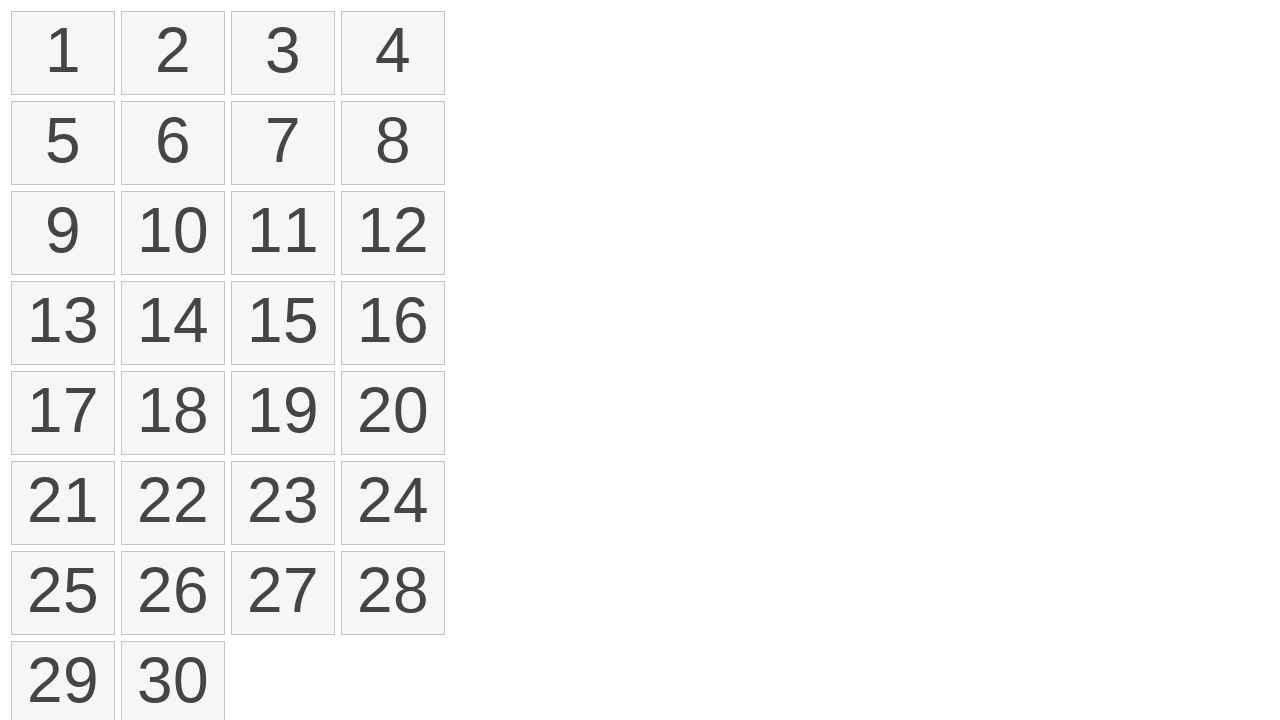

Located all selectable list items
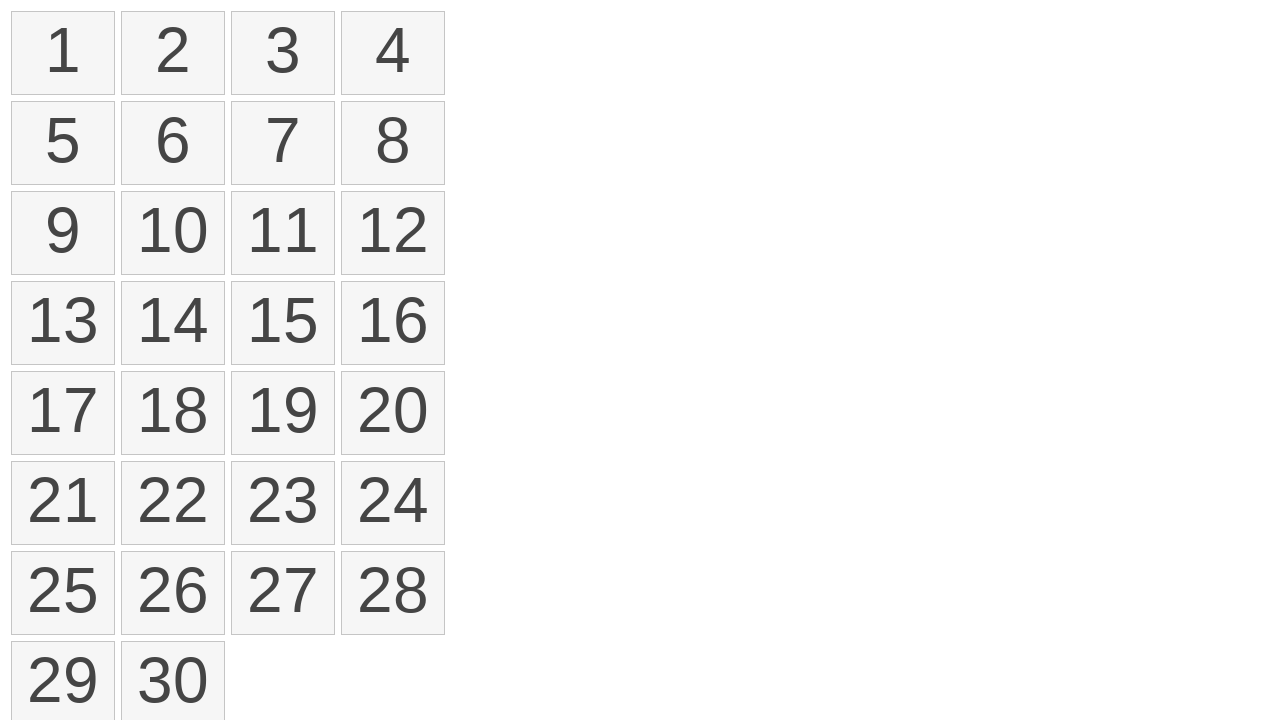

Determined modifier key: Control
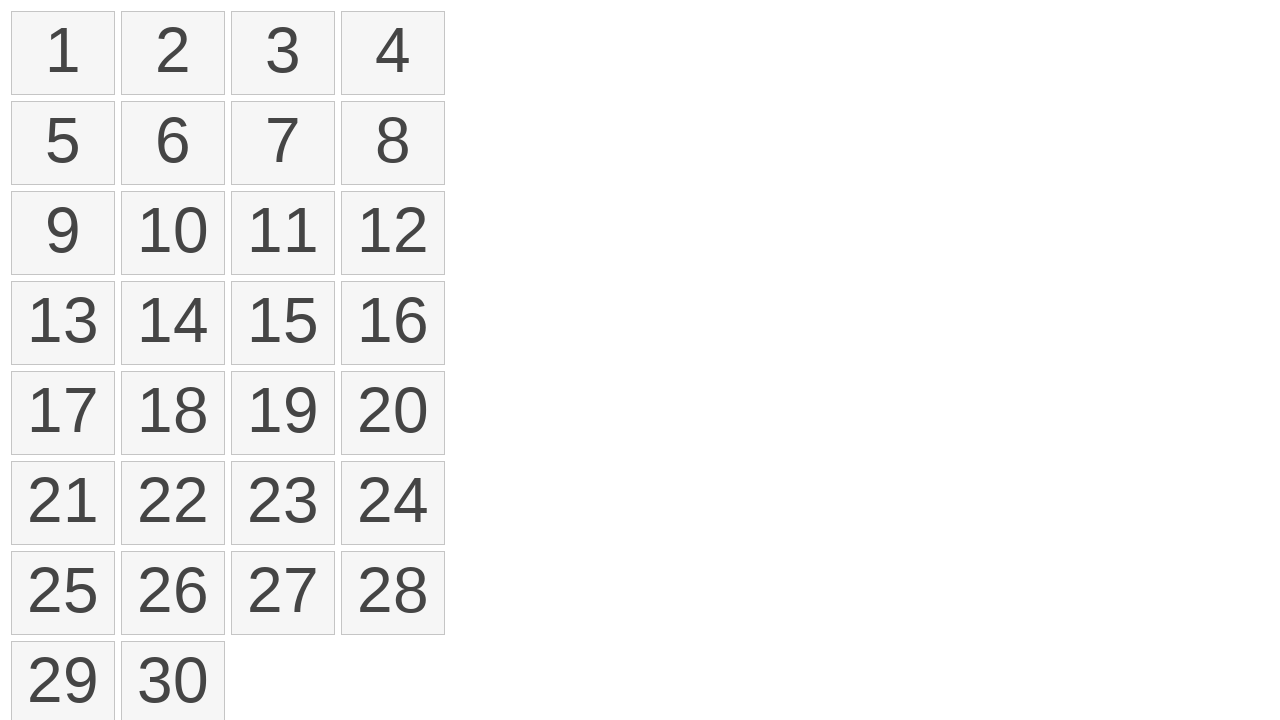

Pressed and held Control key
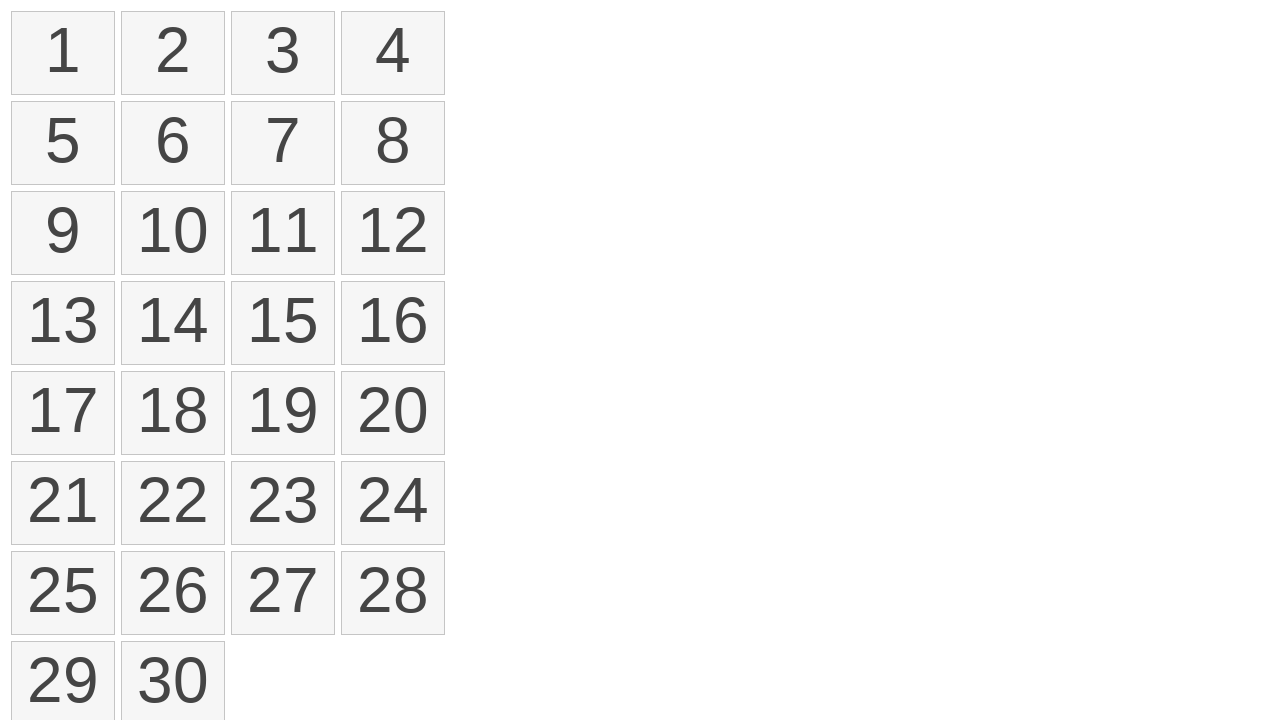

Clicked item 3 while holding modifier key at (283, 53) on ol#selectable>li >> nth=2
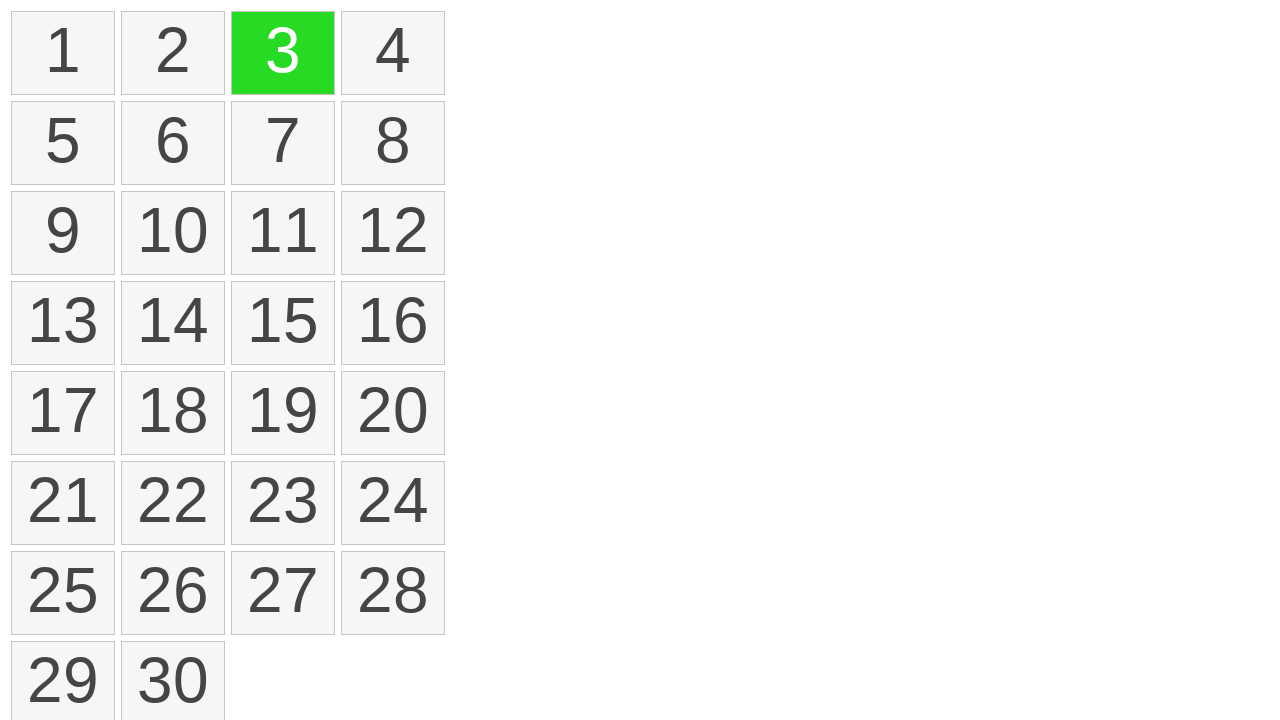

Clicked item 6 while holding modifier key at (173, 143) on ol#selectable>li >> nth=5
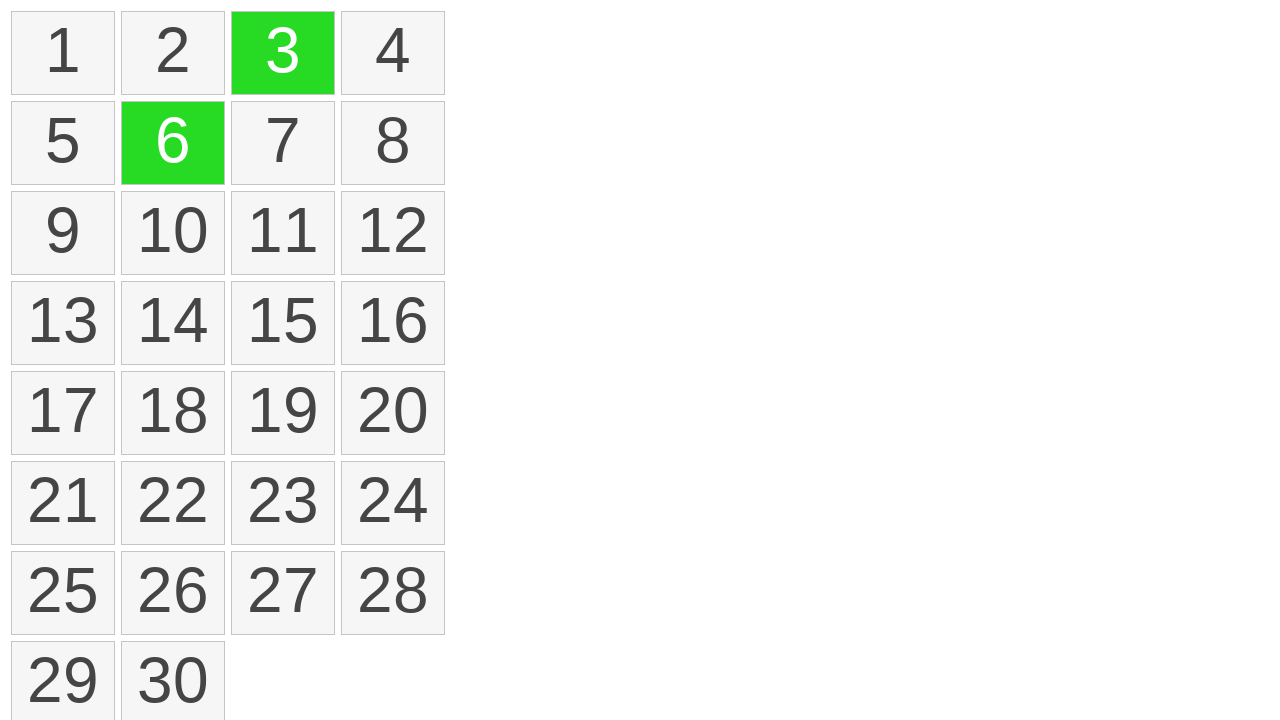

Clicked item 7 while holding modifier key at (283, 143) on ol#selectable>li >> nth=6
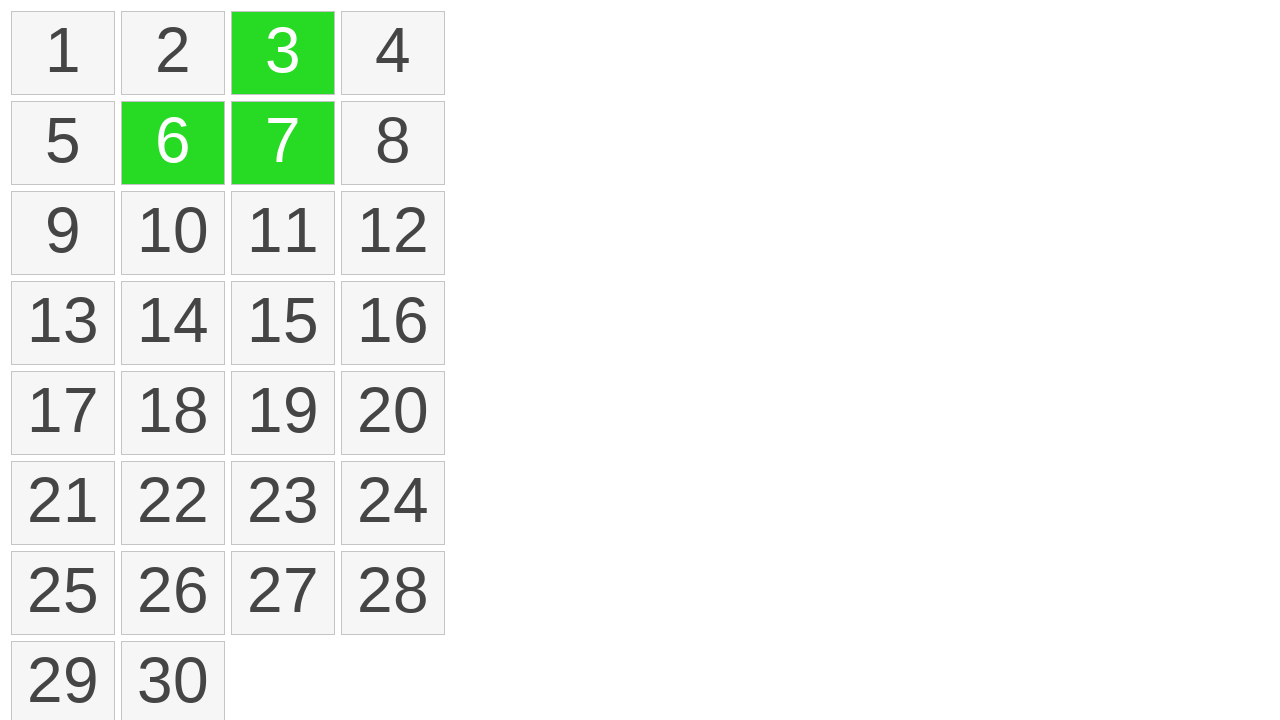

Clicked item 12 while holding modifier key at (393, 233) on ol#selectable>li >> nth=11
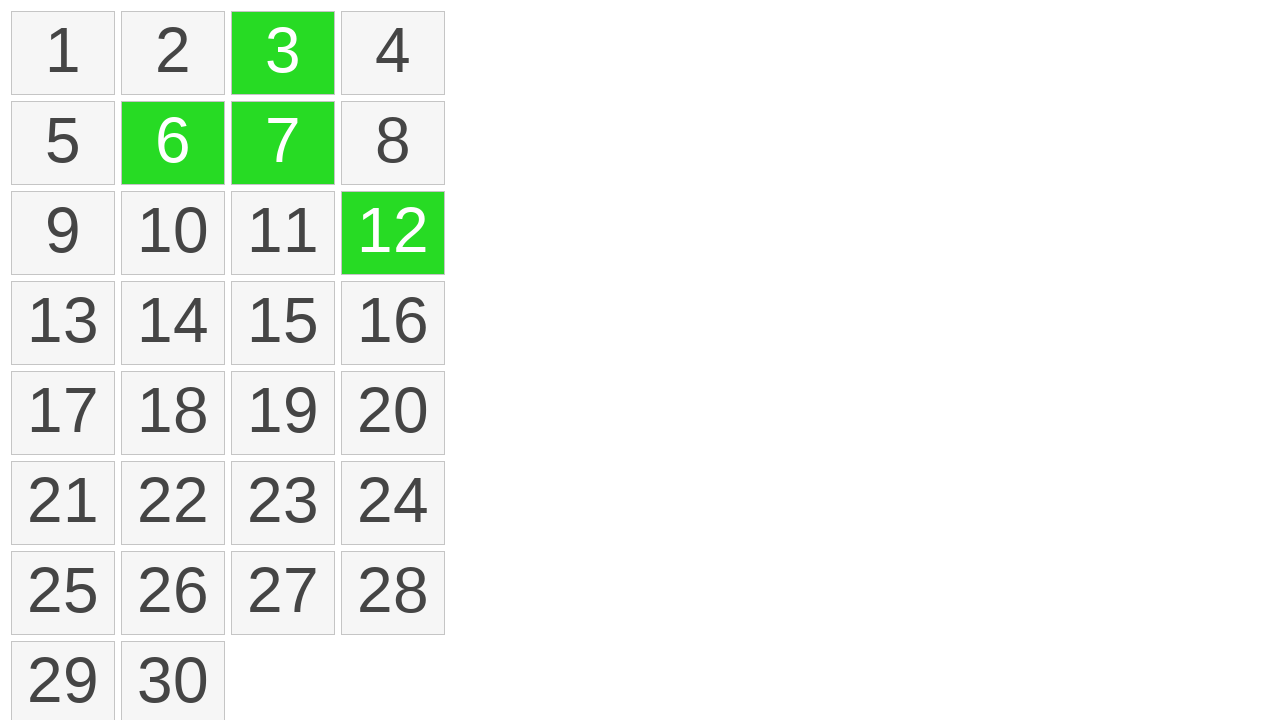

Clicked item 14 while holding modifier key at (173, 323) on ol#selectable>li >> nth=13
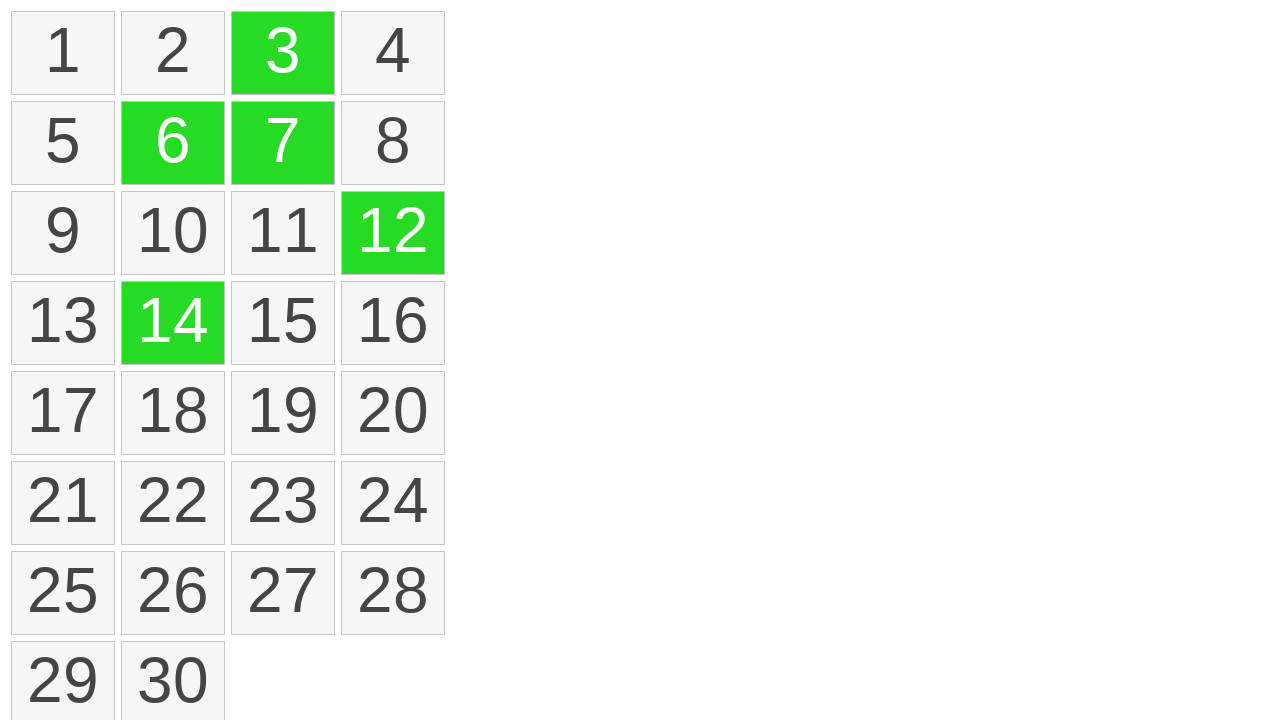

Clicked item 20 while holding modifier key at (393, 413) on ol#selectable>li >> nth=19
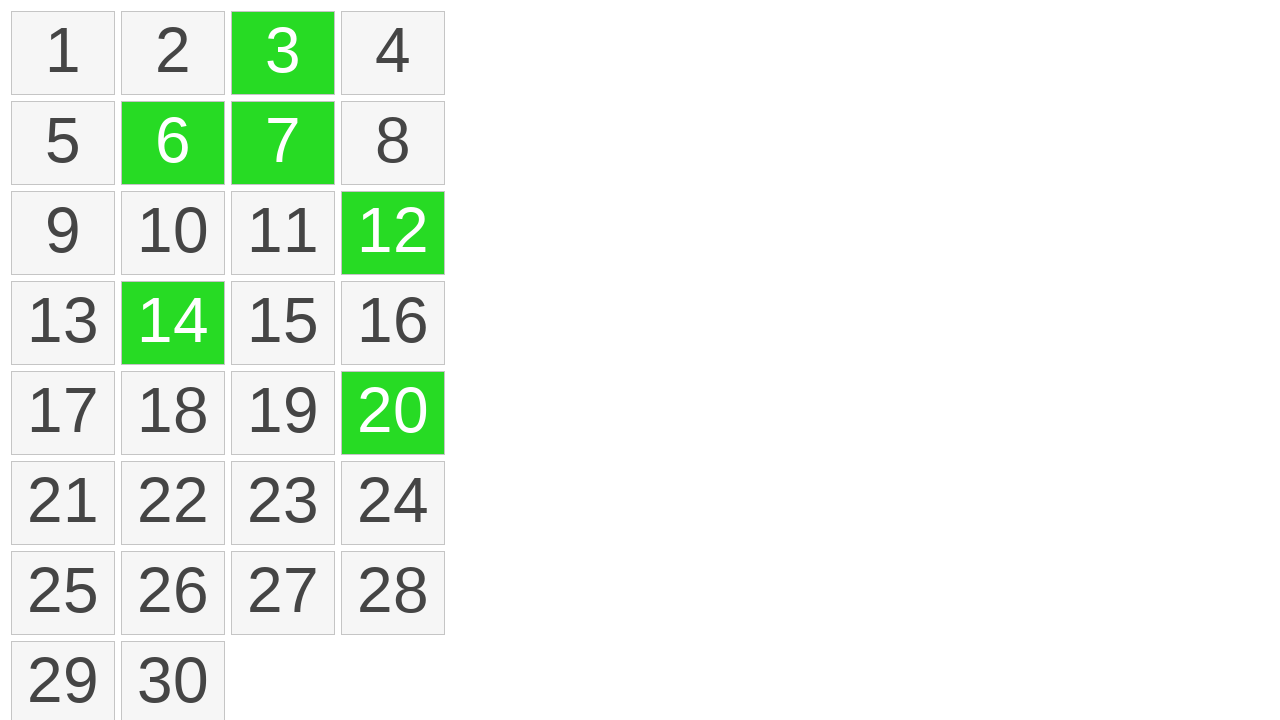

Released Control key
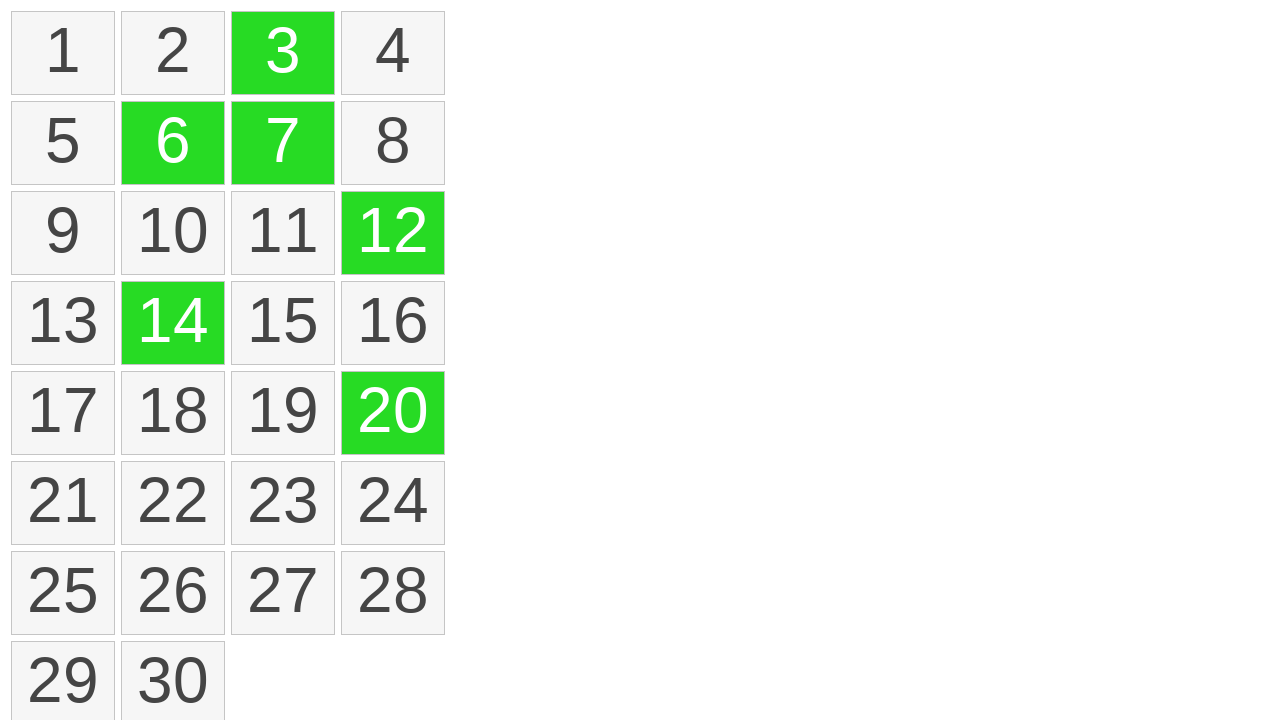

Located all selected items
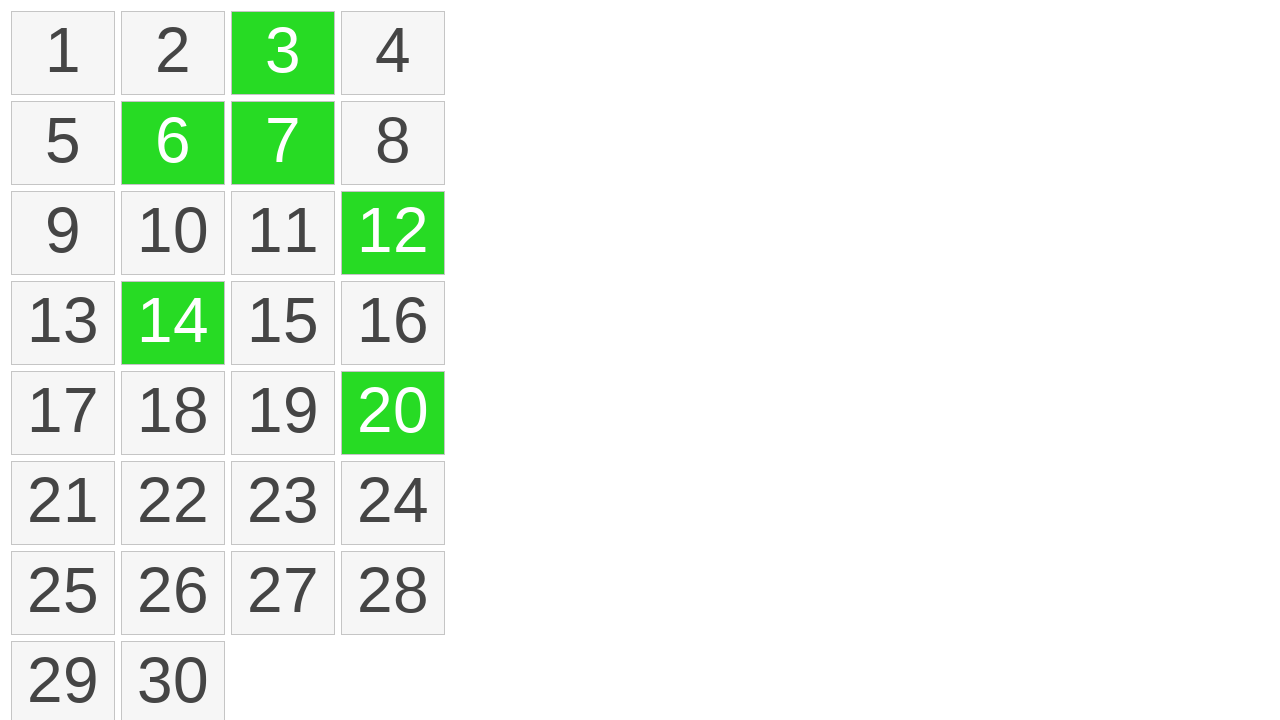

Verified that exactly 6 items are selected
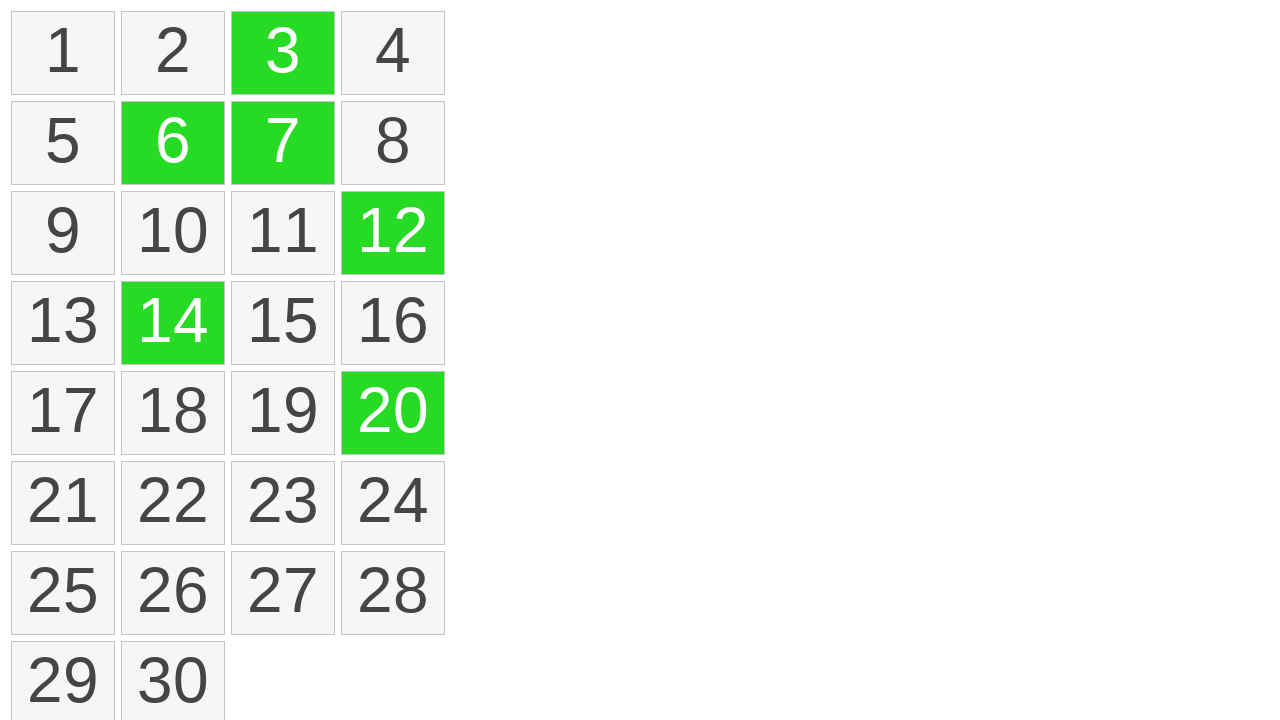

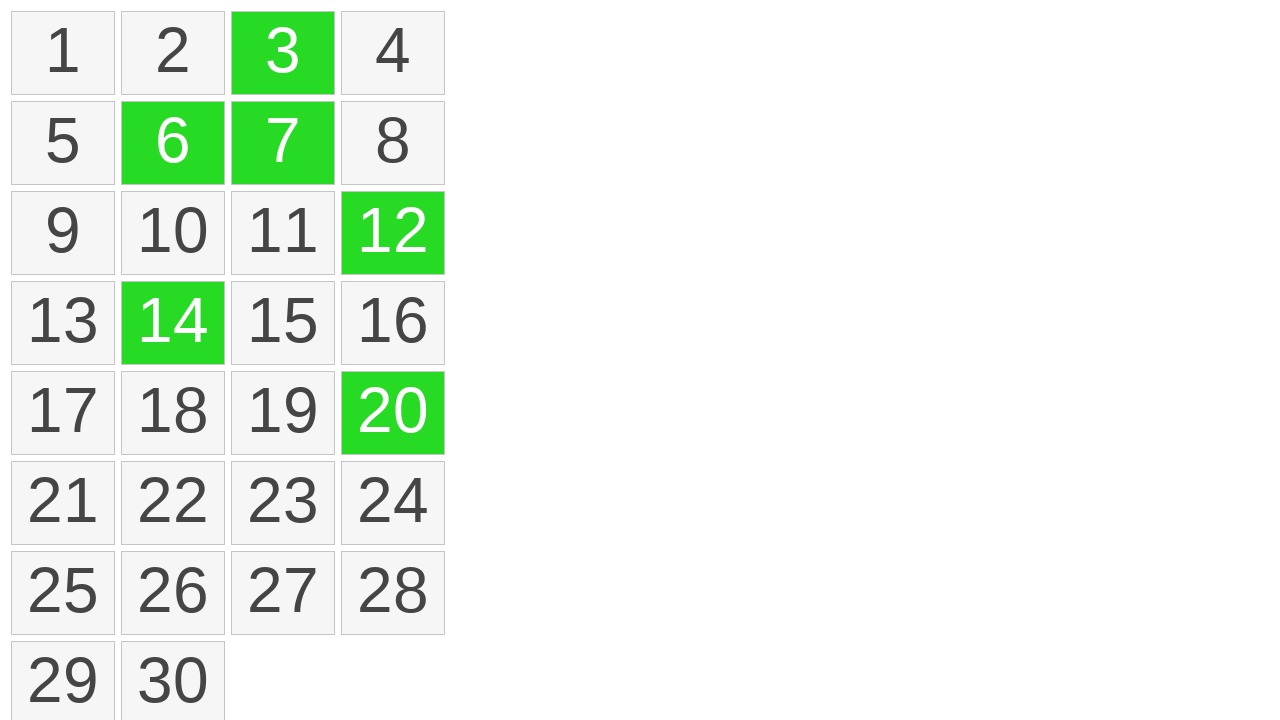